Opens the SimplyHired job search website homepage and sets up the browser window size.

Starting URL: https://www.simplyhired.com/

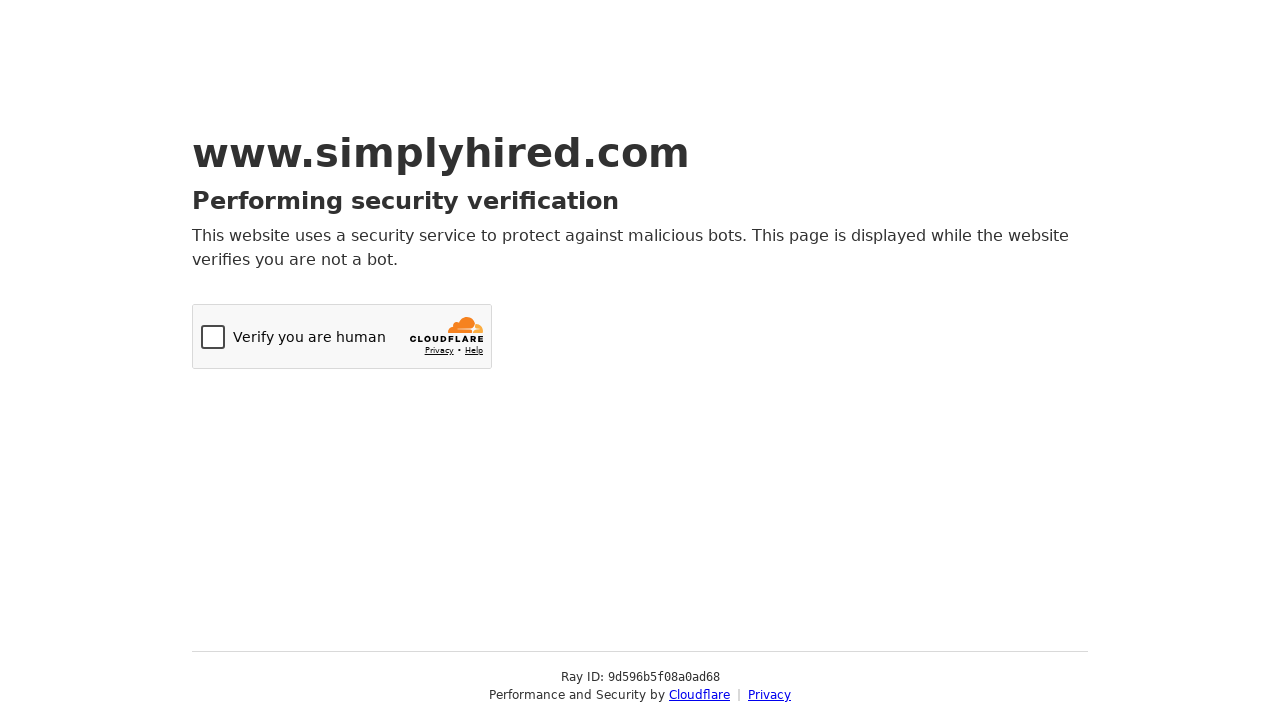

Set browser viewport to 630x590 pixels
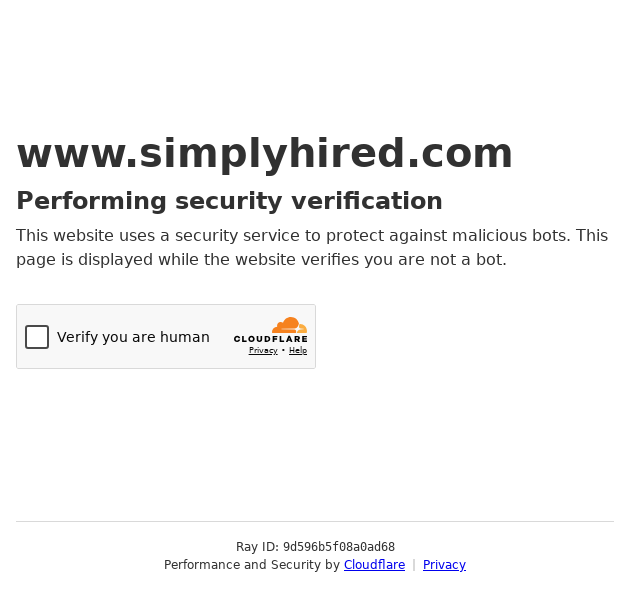

Waited for SimplyHired homepage to load (domcontentloaded)
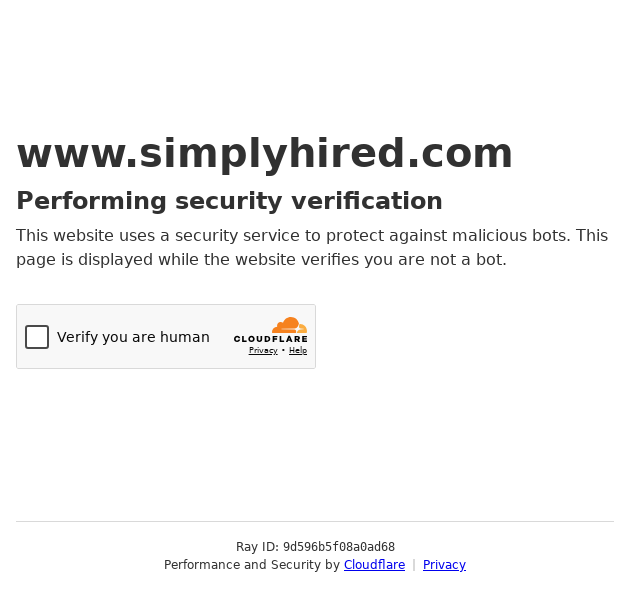

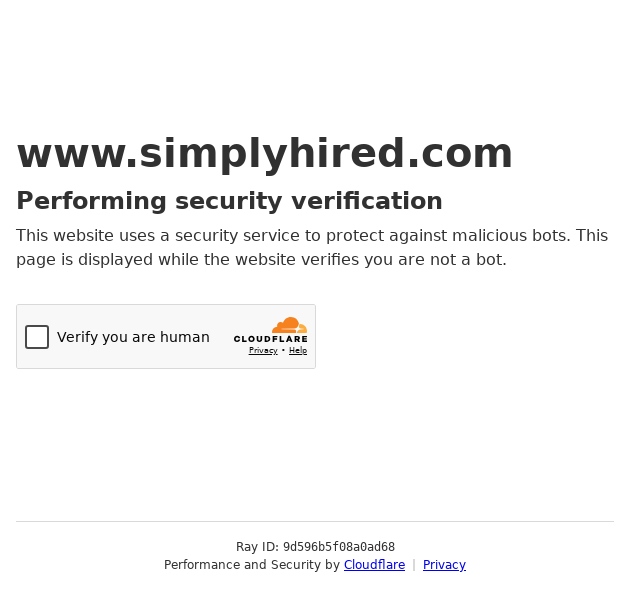